Tests hover functionality by hovering over an image figure and verifying that a user link becomes visible

Starting URL: https://the-internet.herokuapp.com/hovers

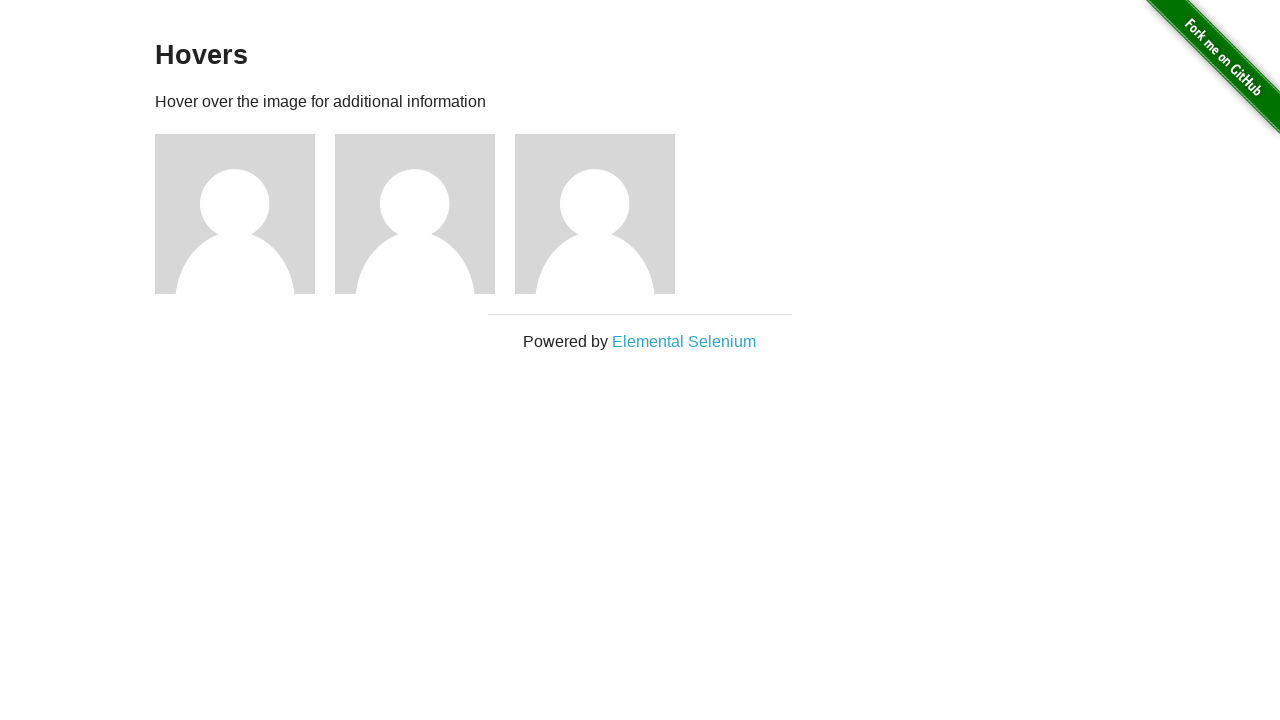

Navigated to hovers page
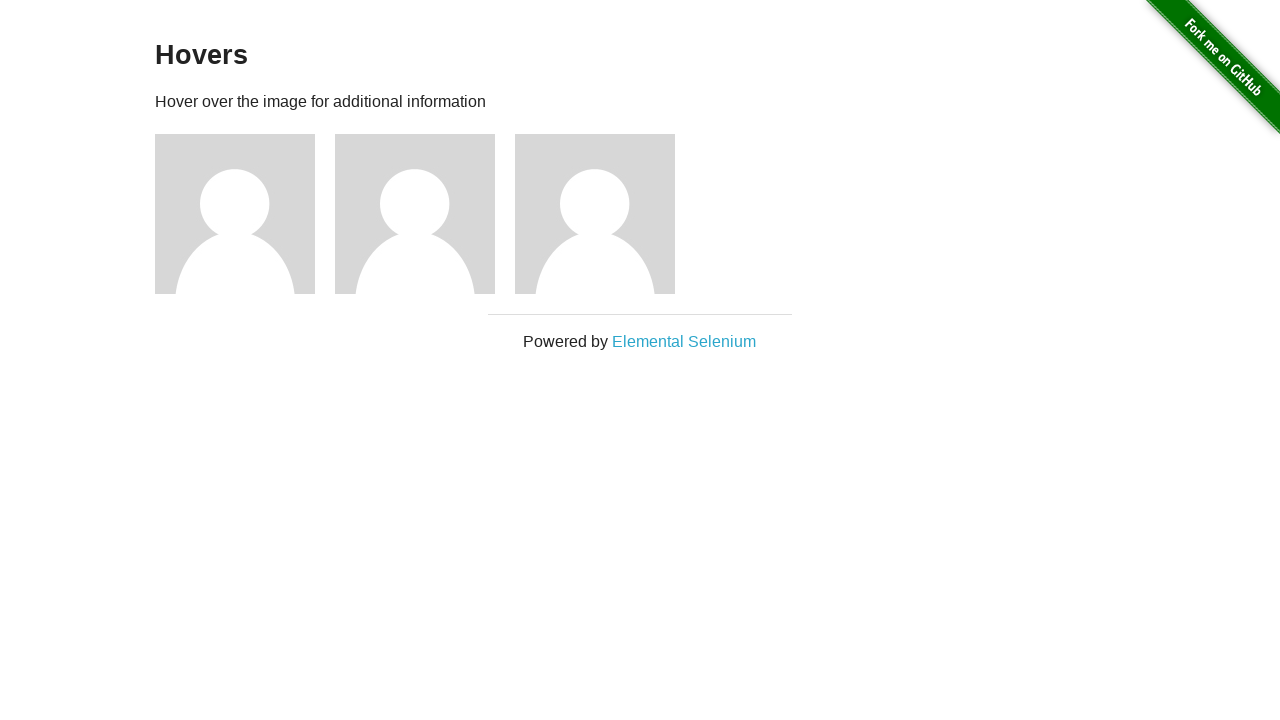

Hovered over the second figure element at (425, 214) on .figure >> nth=1
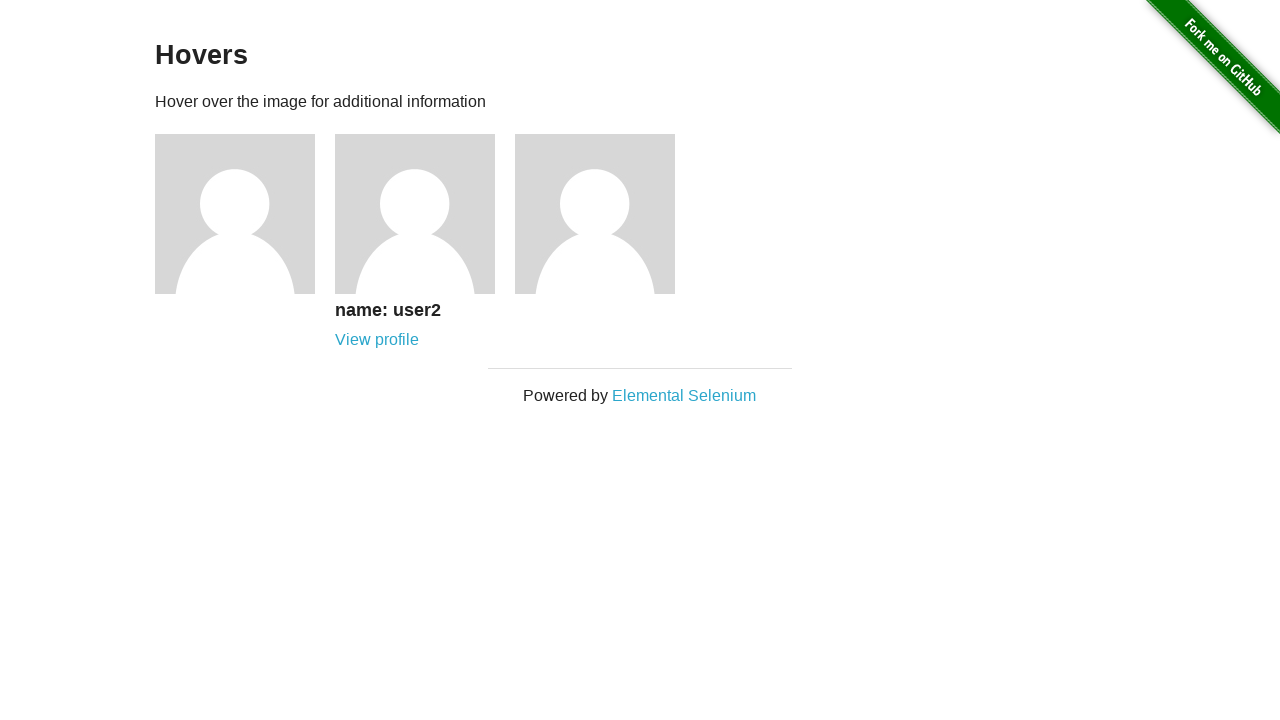

Verified user link became visible after hover
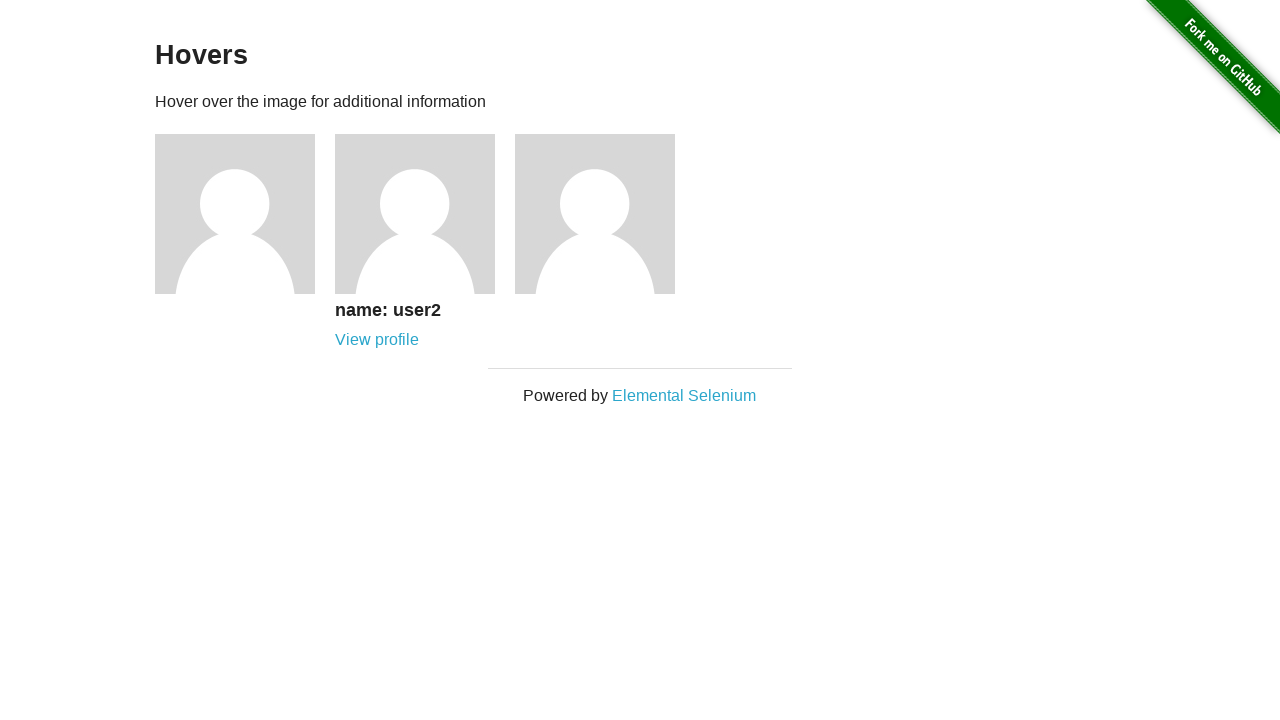

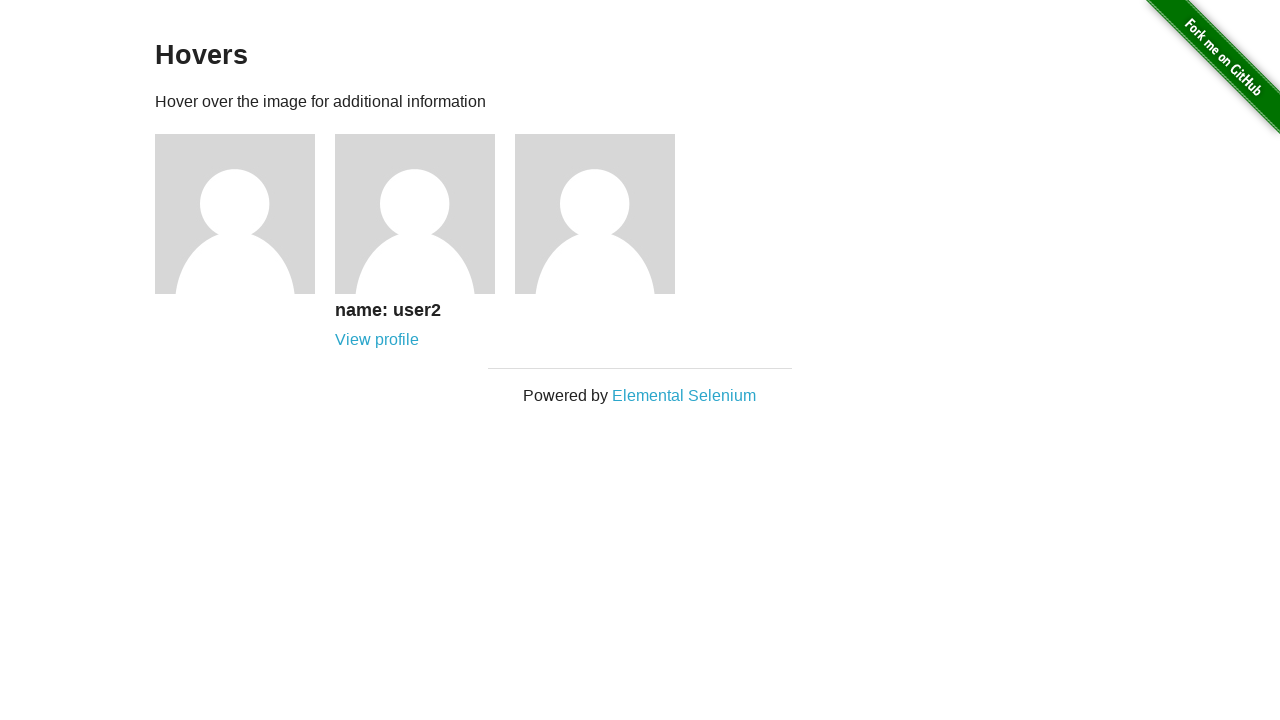